Tests various JavaScript alert interactions including simple alerts, confirmation dialogs, and prompt boxes on a demo site

Starting URL: http://demo.automationtesting.in/Alerts.html

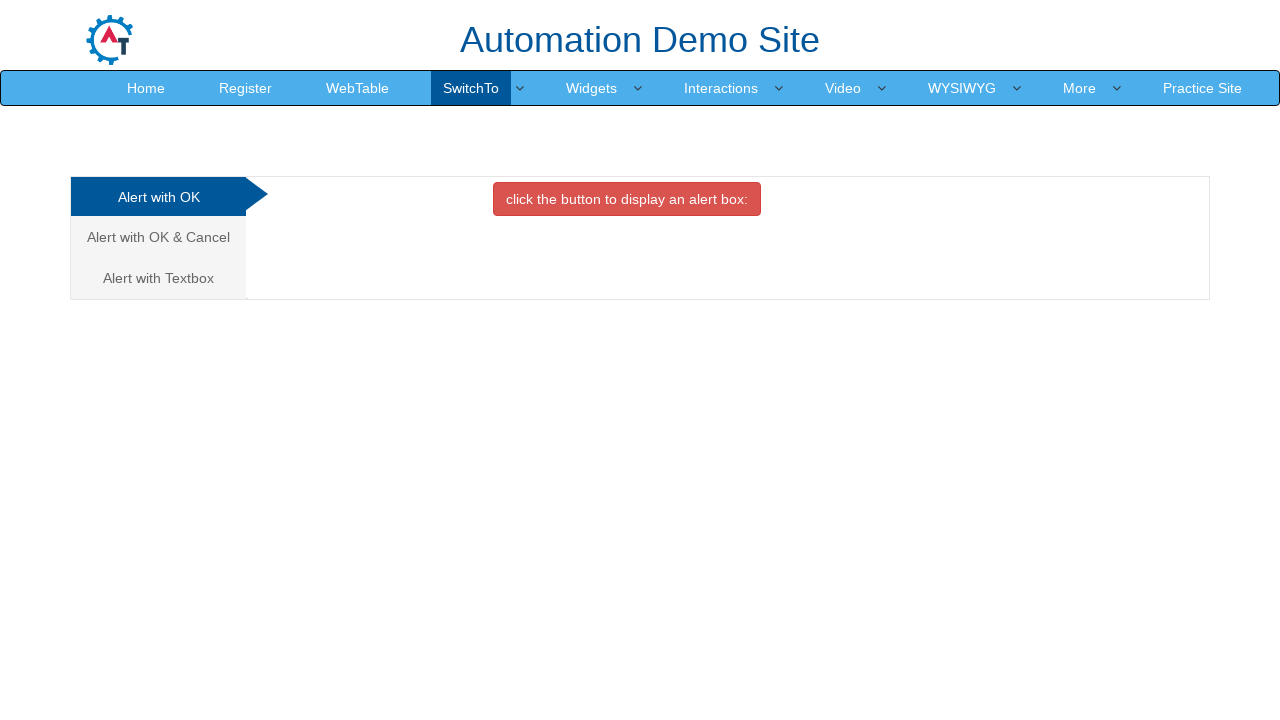

Clicked button to trigger simple alert at (627, 199) on xpath=//*[contains(text(),' alert box:')]
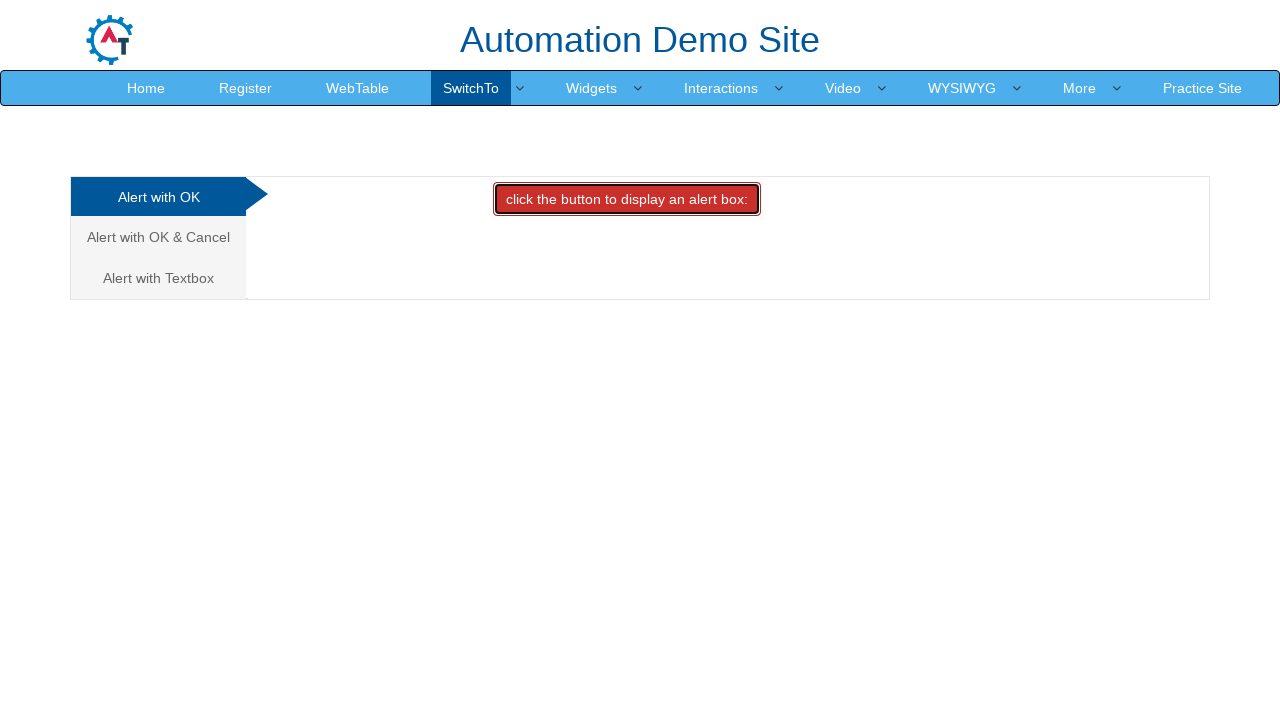

Set up dialog handler to accept alerts
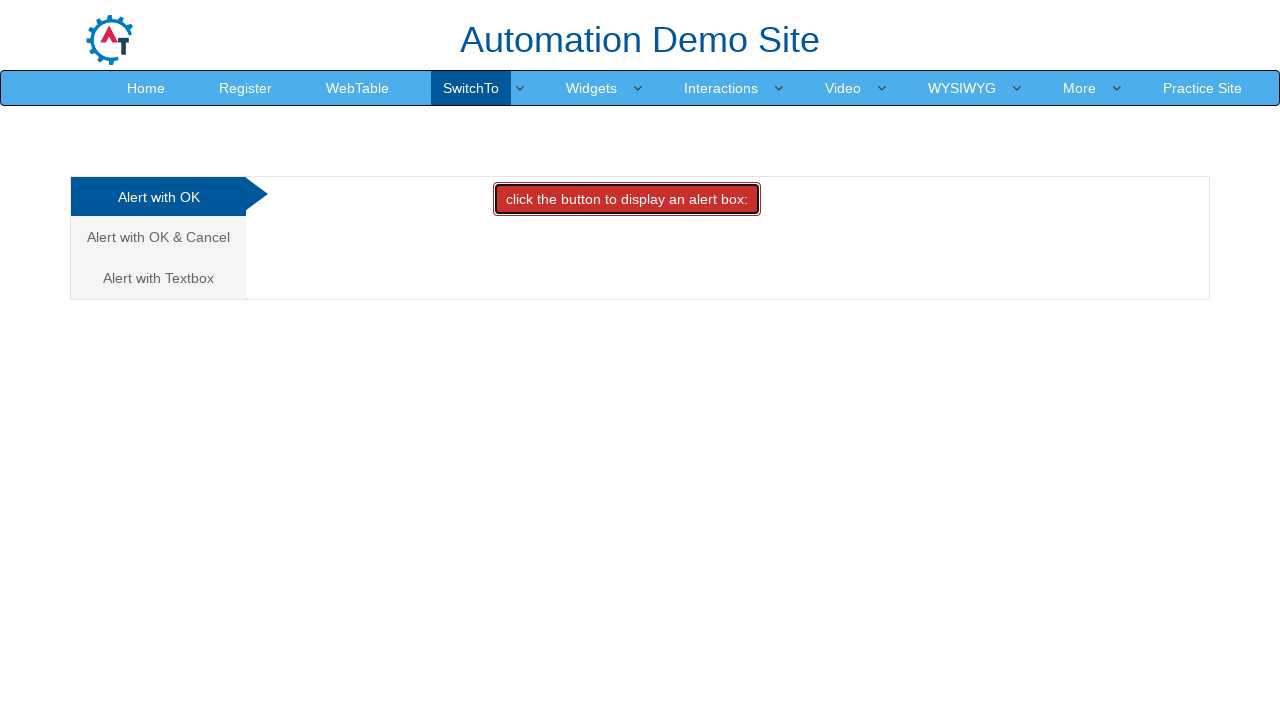

Navigated to Alert with OK & Cancel section at (158, 237) on xpath=//a[contains(text(),'Alert with OK & Cancel')]
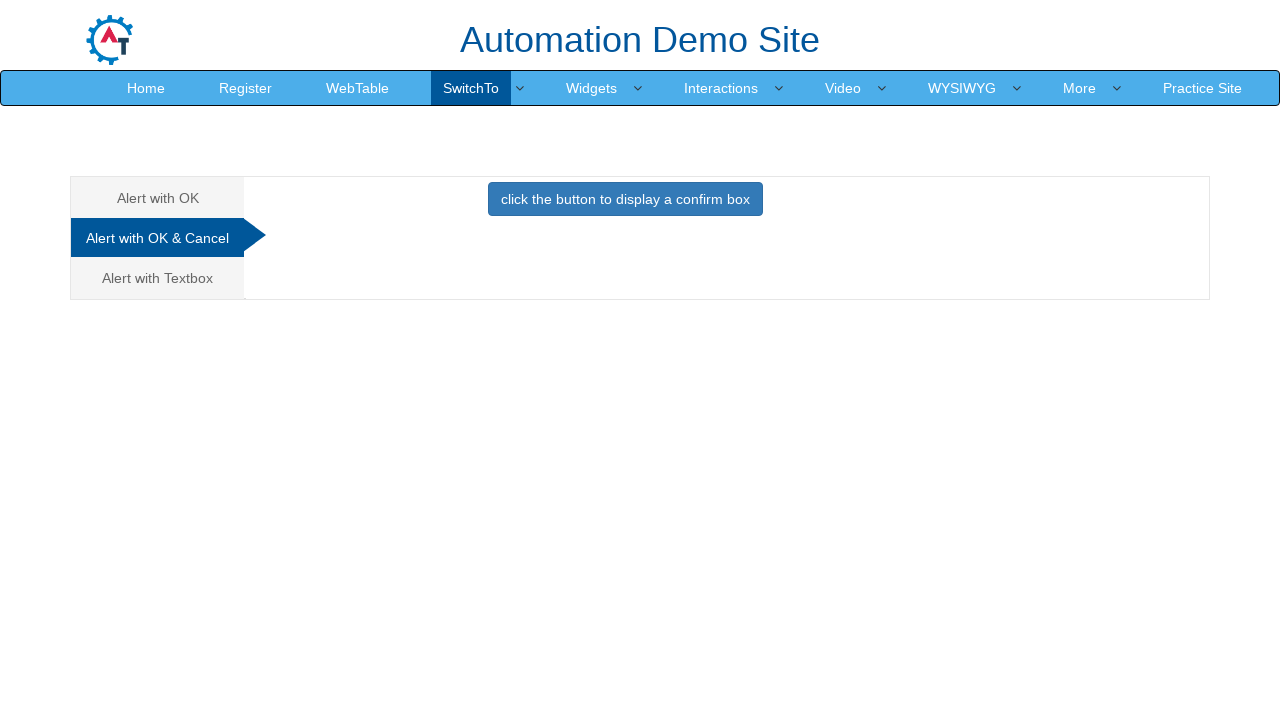

Clicked button to trigger confirmation dialog at (625, 199) on xpath=//button[contains(text(),'confirm box')]
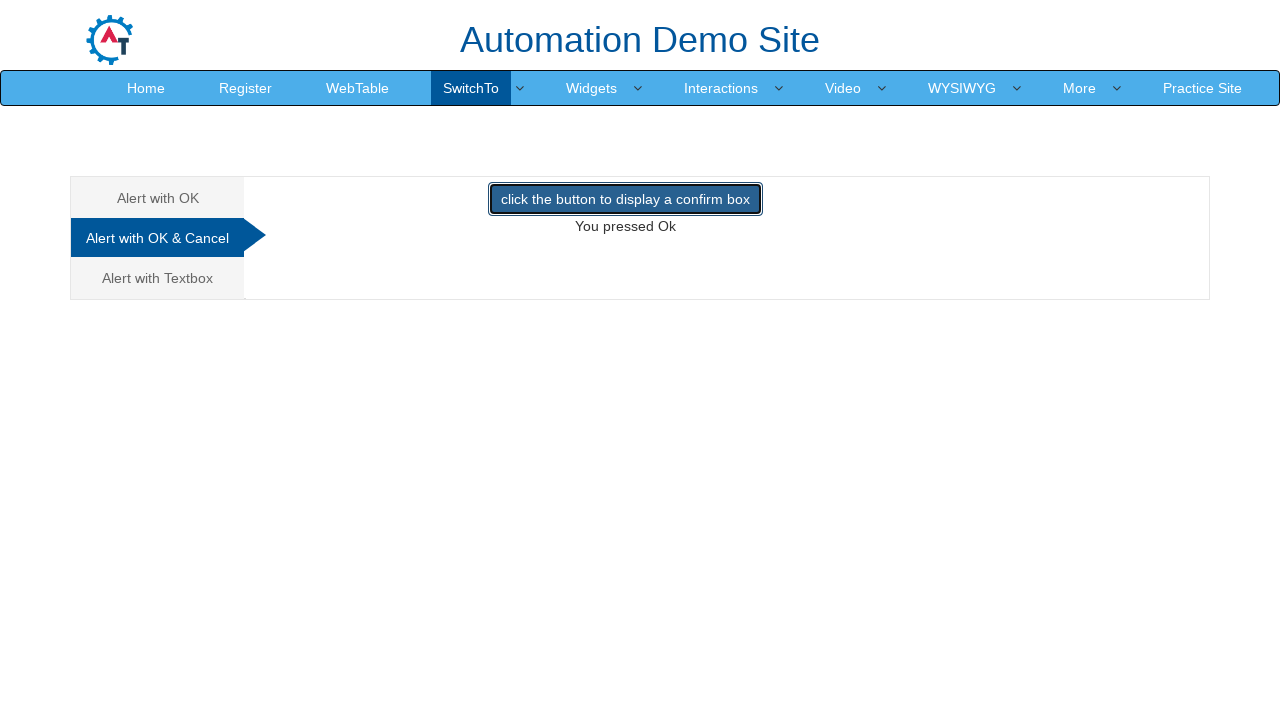

Navigated to Alert with Textbox section at (158, 278) on xpath=//a[contains(text(),'Alert with Textbox')]
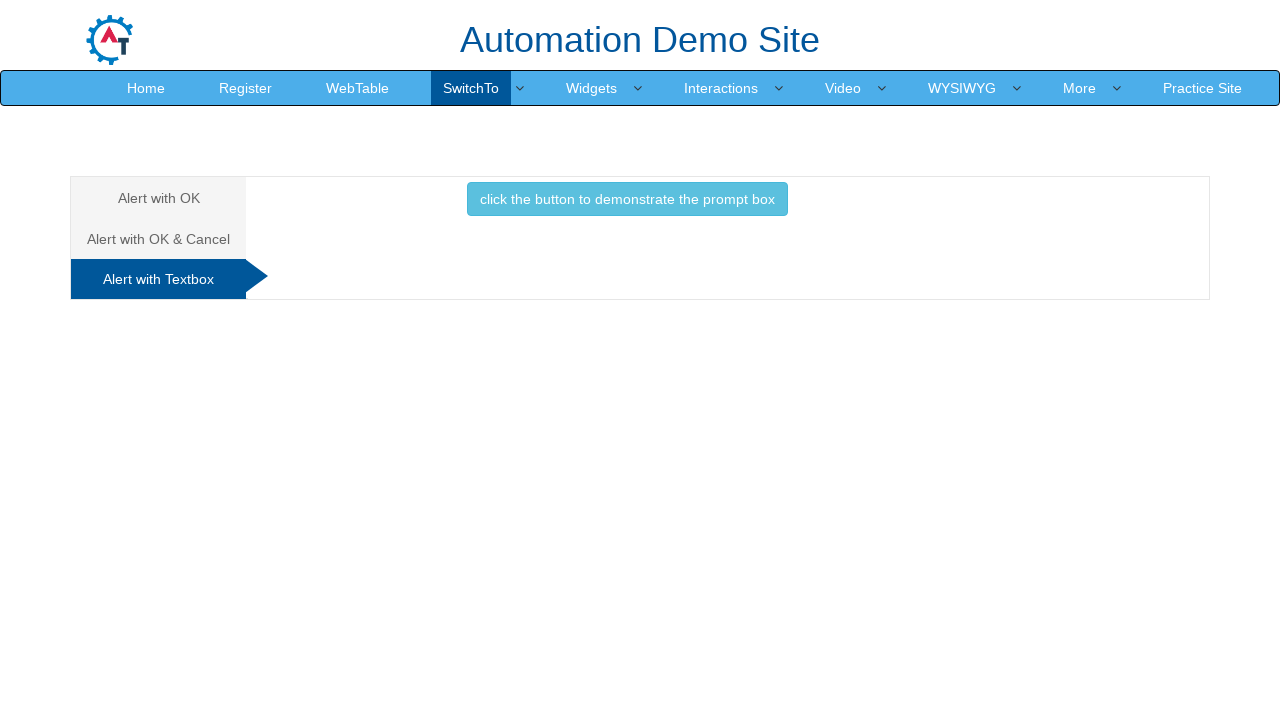

Clicked button to trigger prompt dialog at (627, 199) on xpath=//button[contains(text(),'prompt box')]
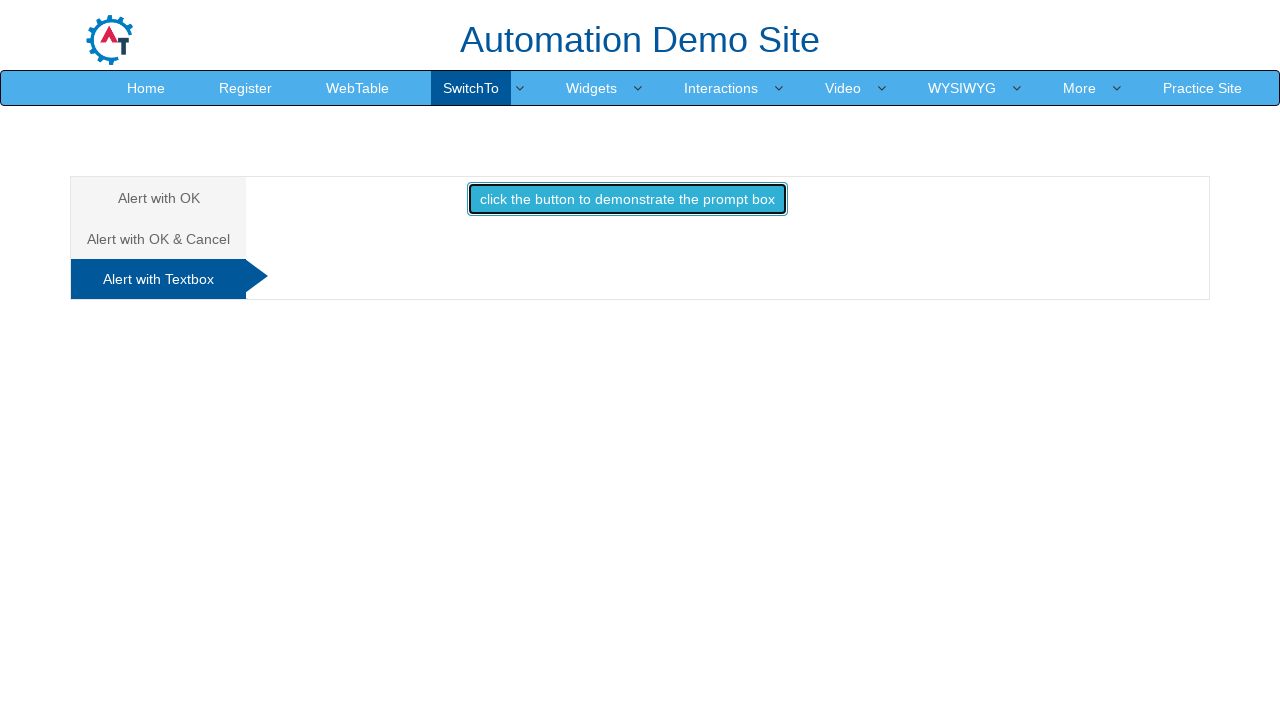

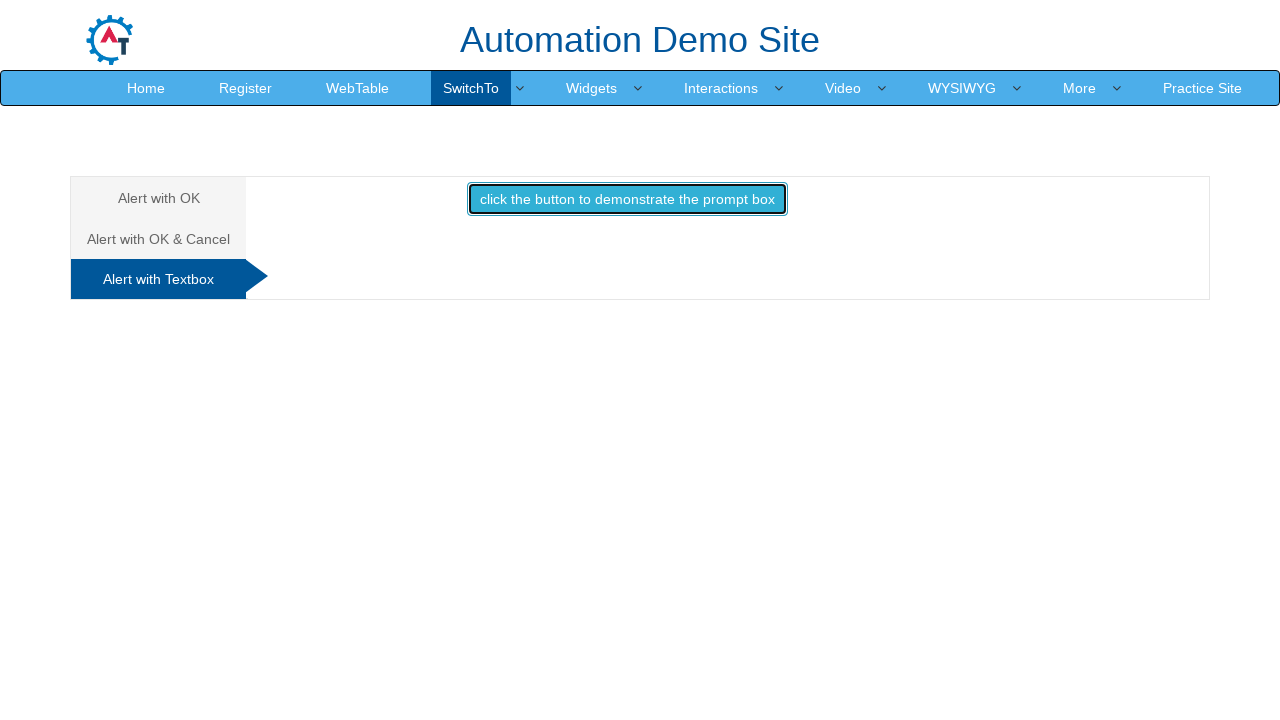